Uses implicit wait to find dynamic content and verifies the magic text appears

Starting URL: https://kristinek.github.io/site/examples/sync

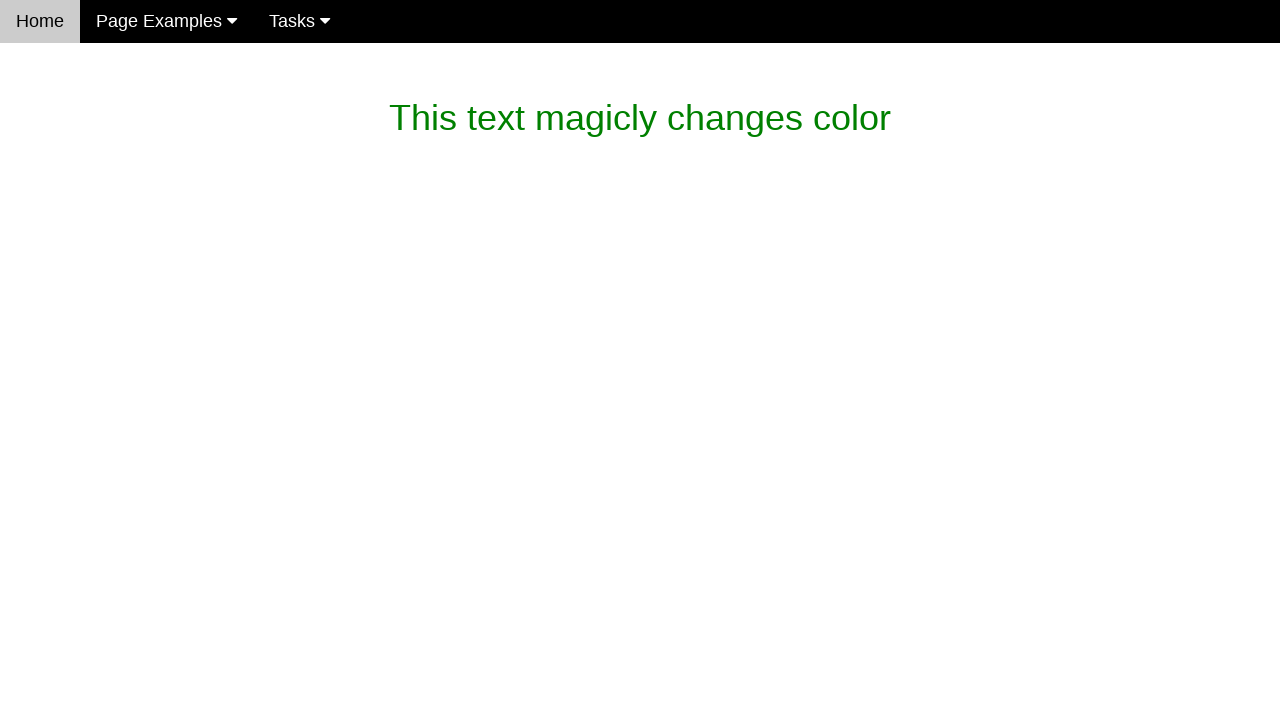

Navigated to https://kristinek.github.io/site/examples/sync
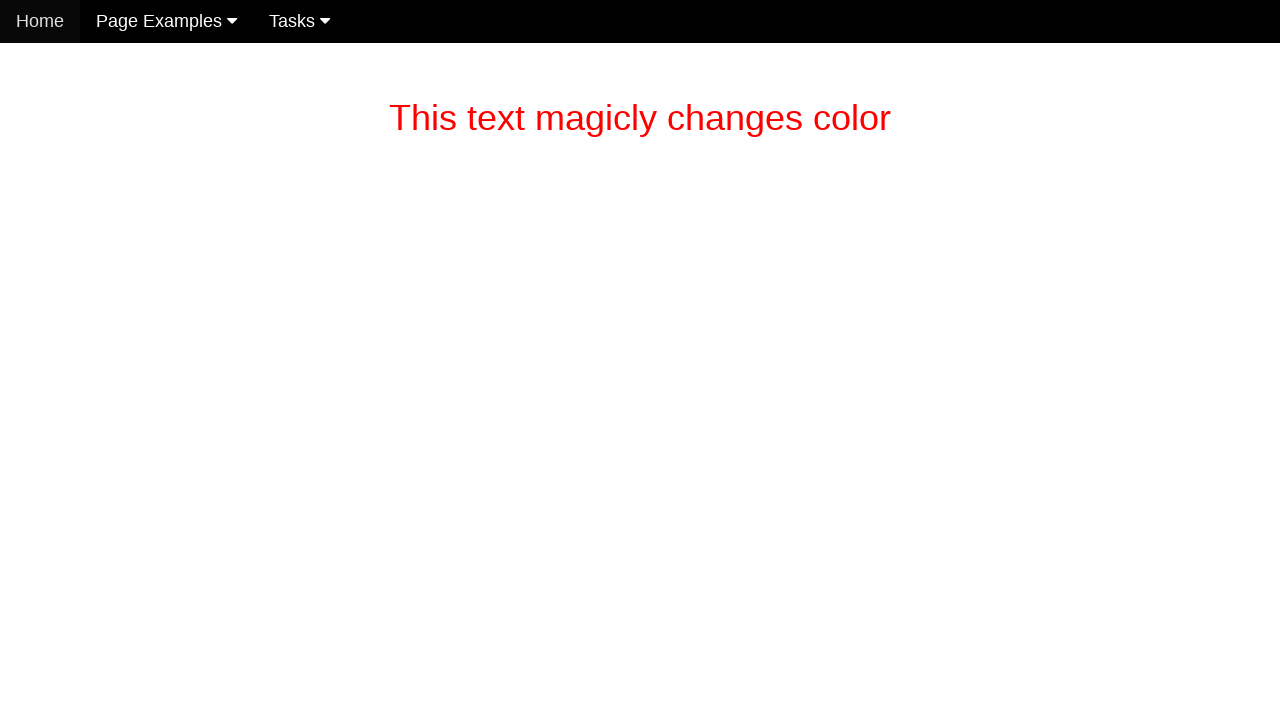

Waited for dynamic content containing 'dev magic' to appear (implicit wait completed)
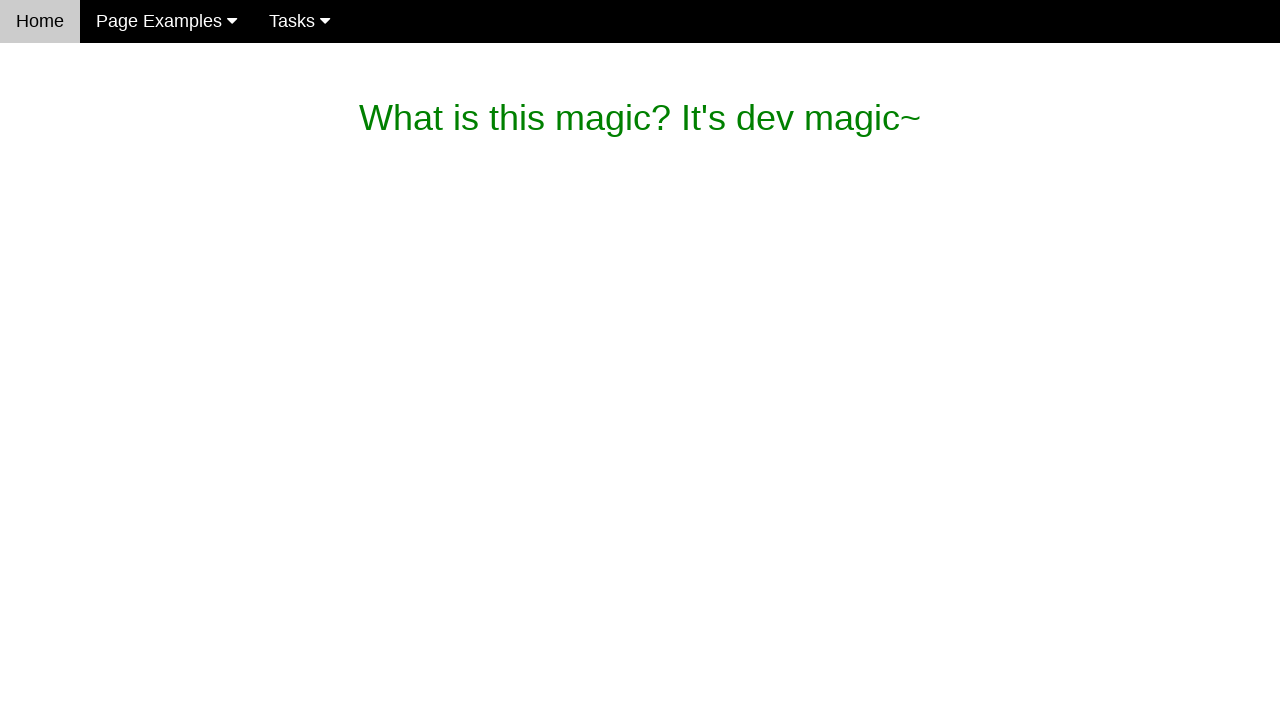

Verified that the magic text 'What is this magic? It's dev magic~' appears correctly
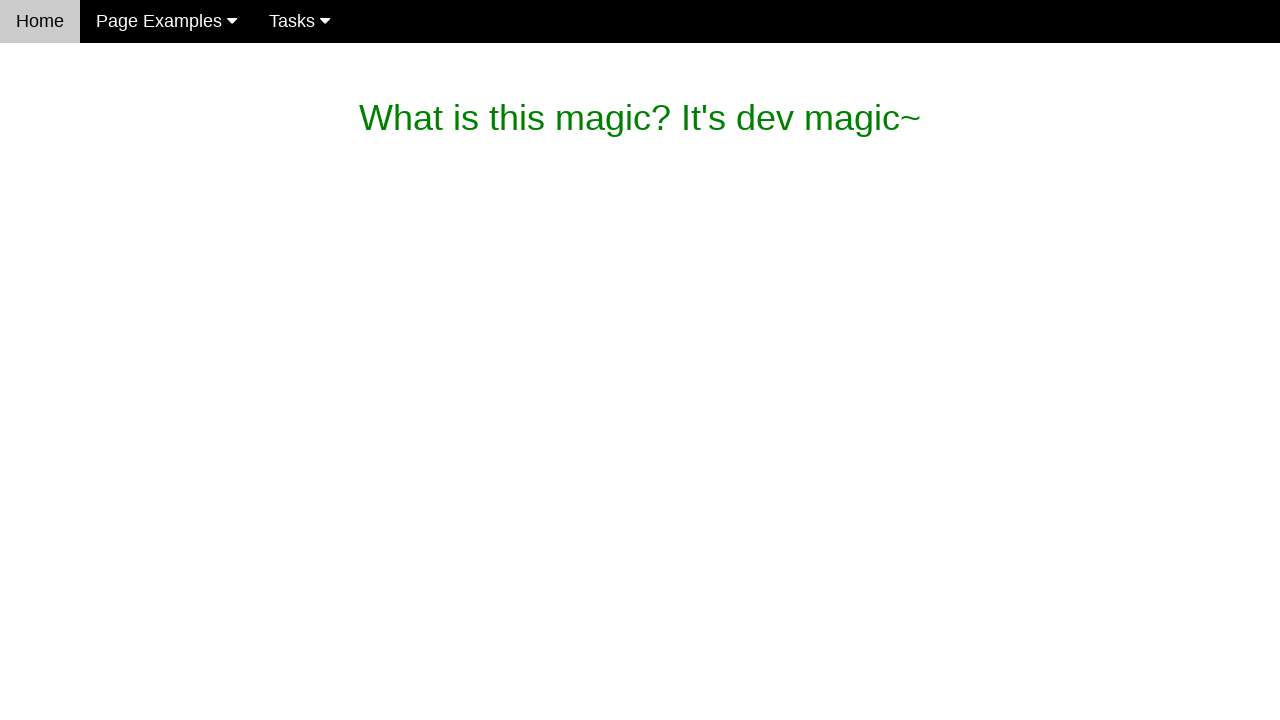

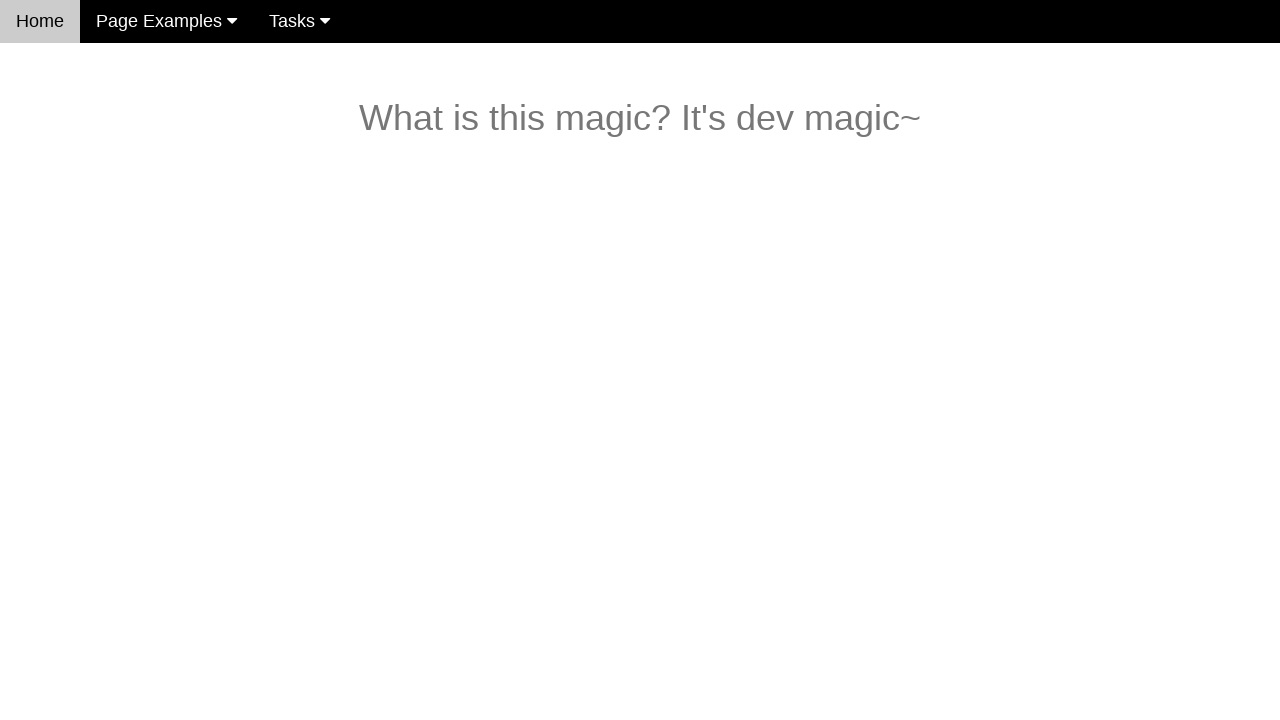